Navigates to the Cydeo practice site and verifies that the page loads correctly by checking URL and title content

Starting URL: https://practice.cydeo.com

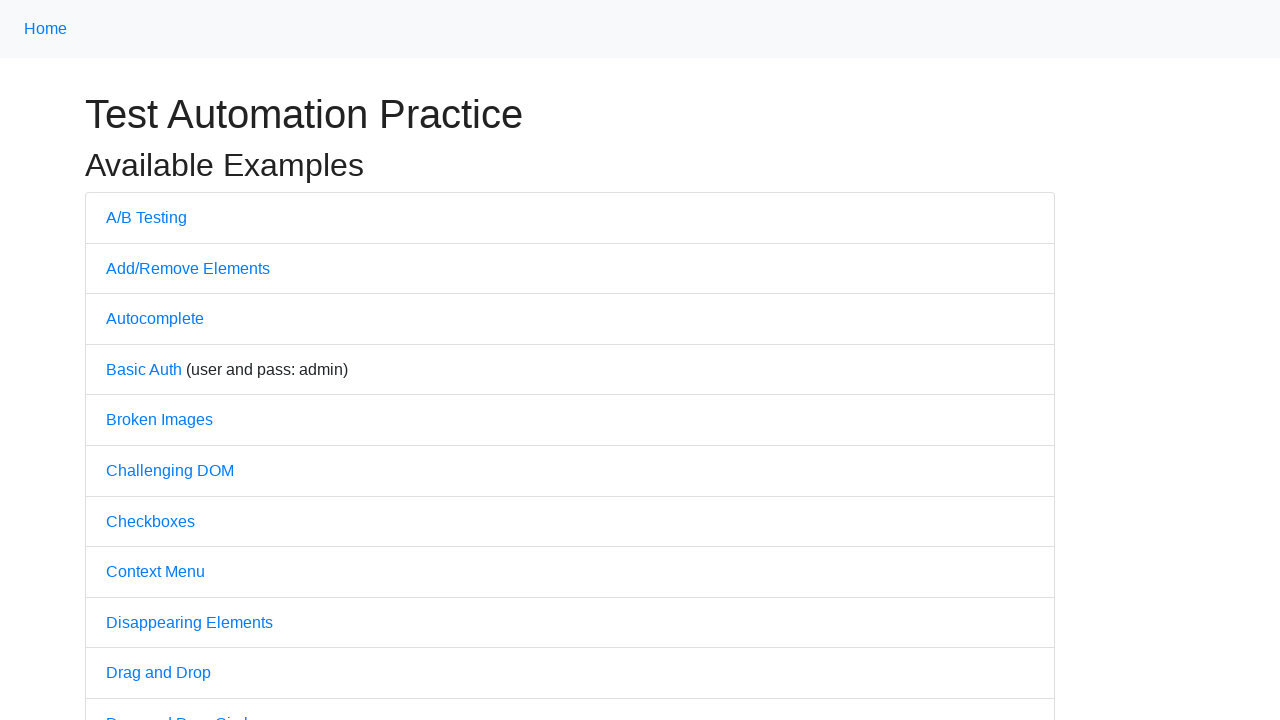

Initial page state at https://practice.cydeo.com
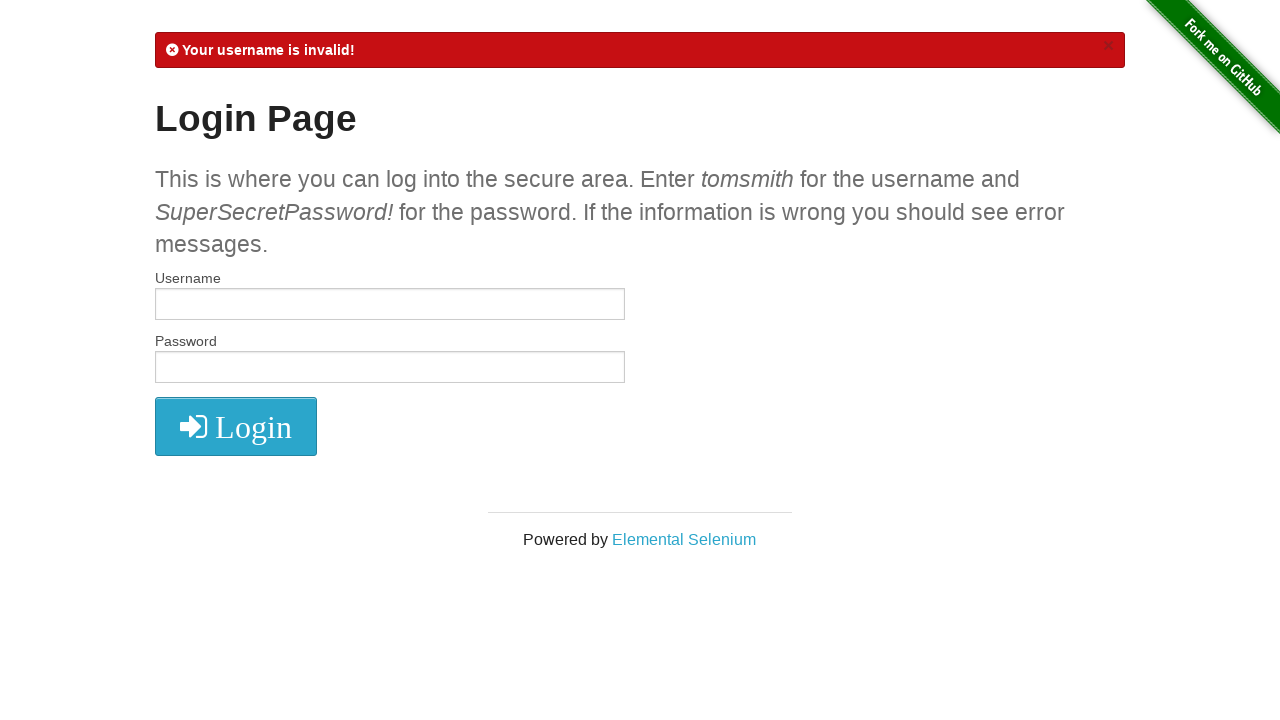

Retrieved current URL: https://practice.cydeo.com/
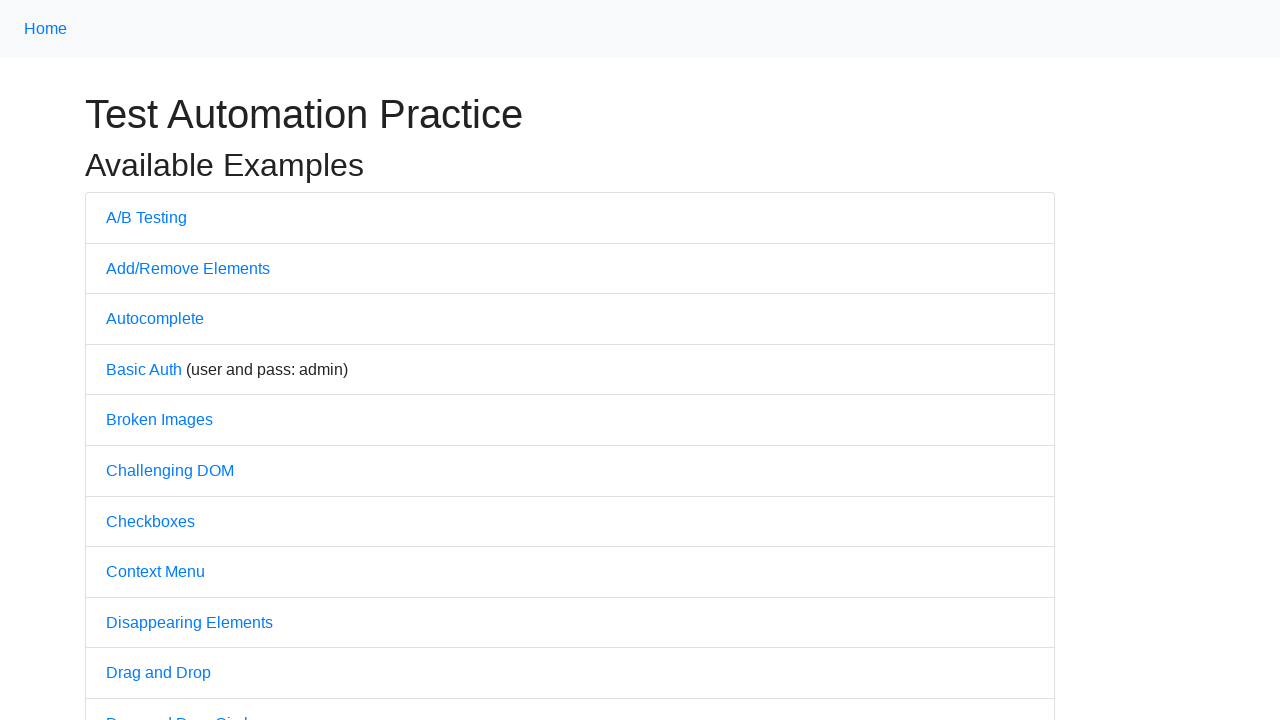

URL verification passed - contains 'cydeo'
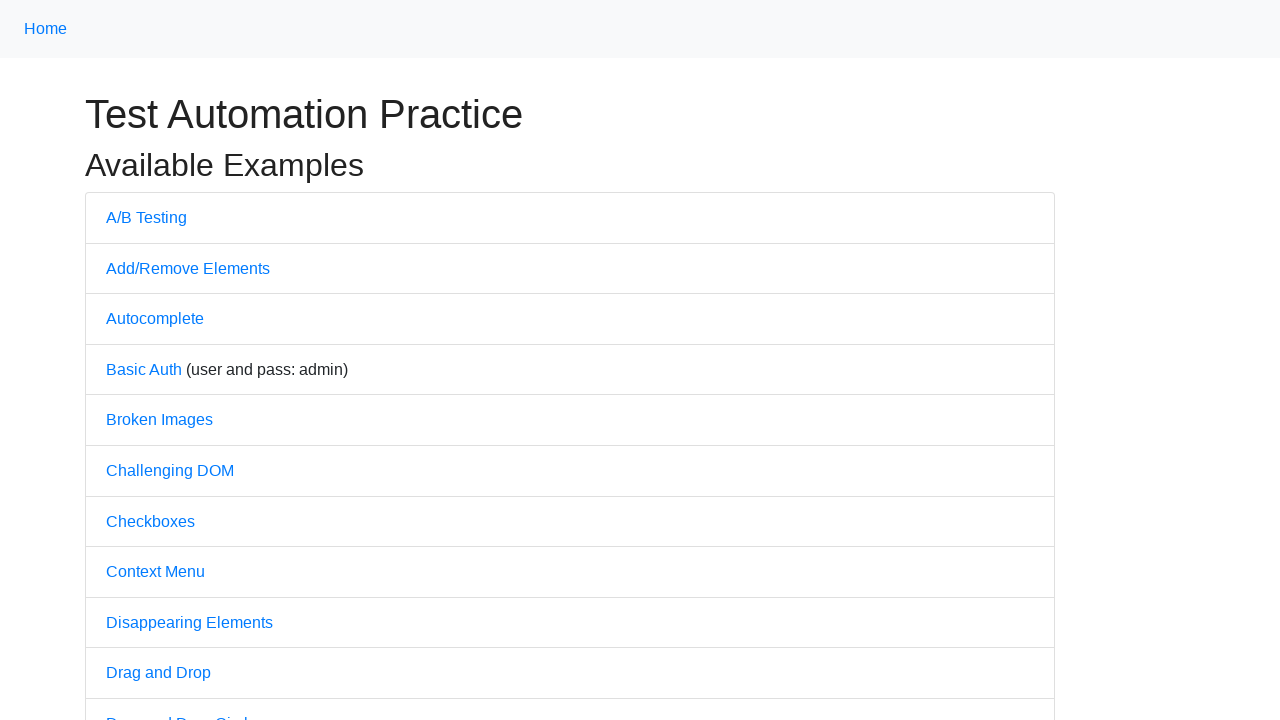

Retrieved page title: Practice
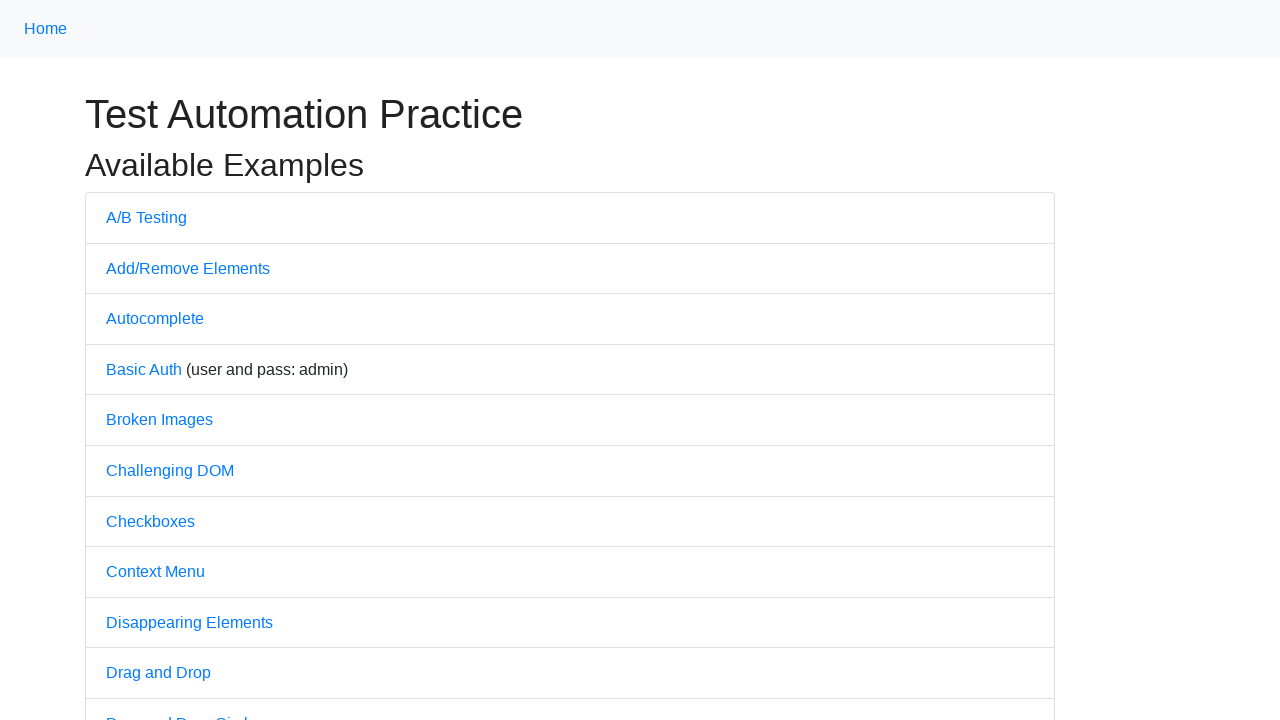

Title verification passed - contains 'Practice'
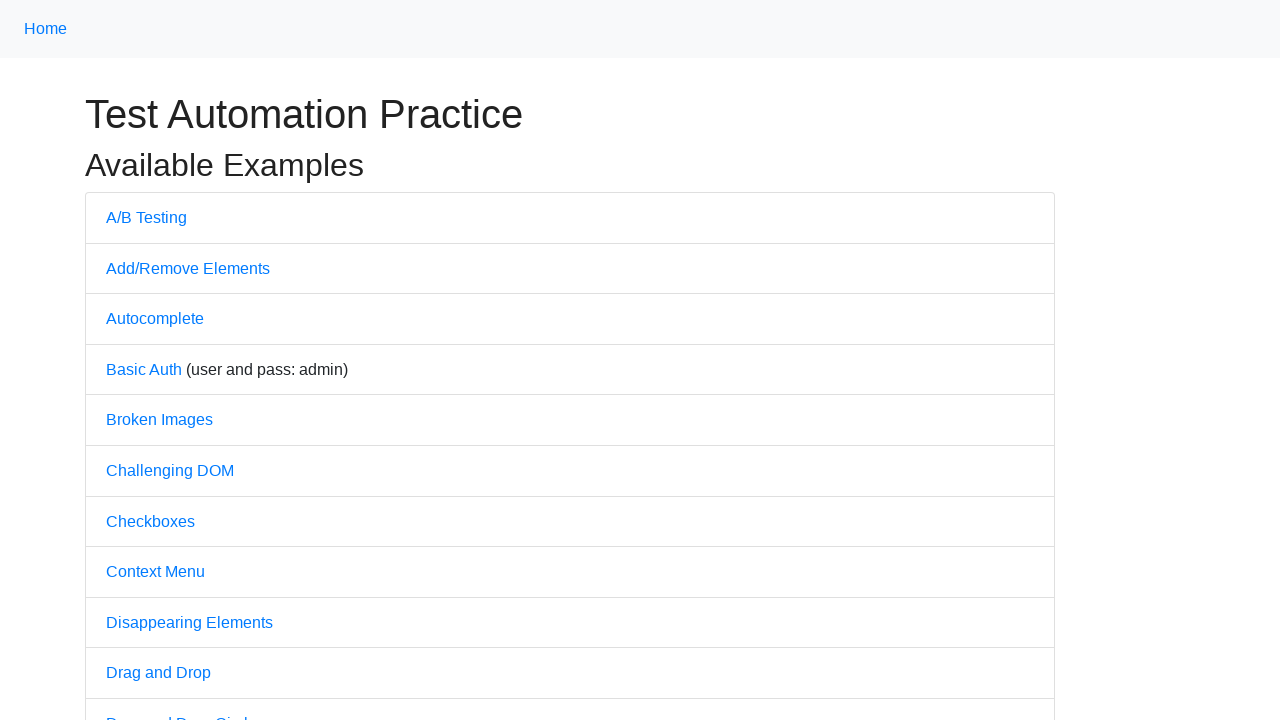

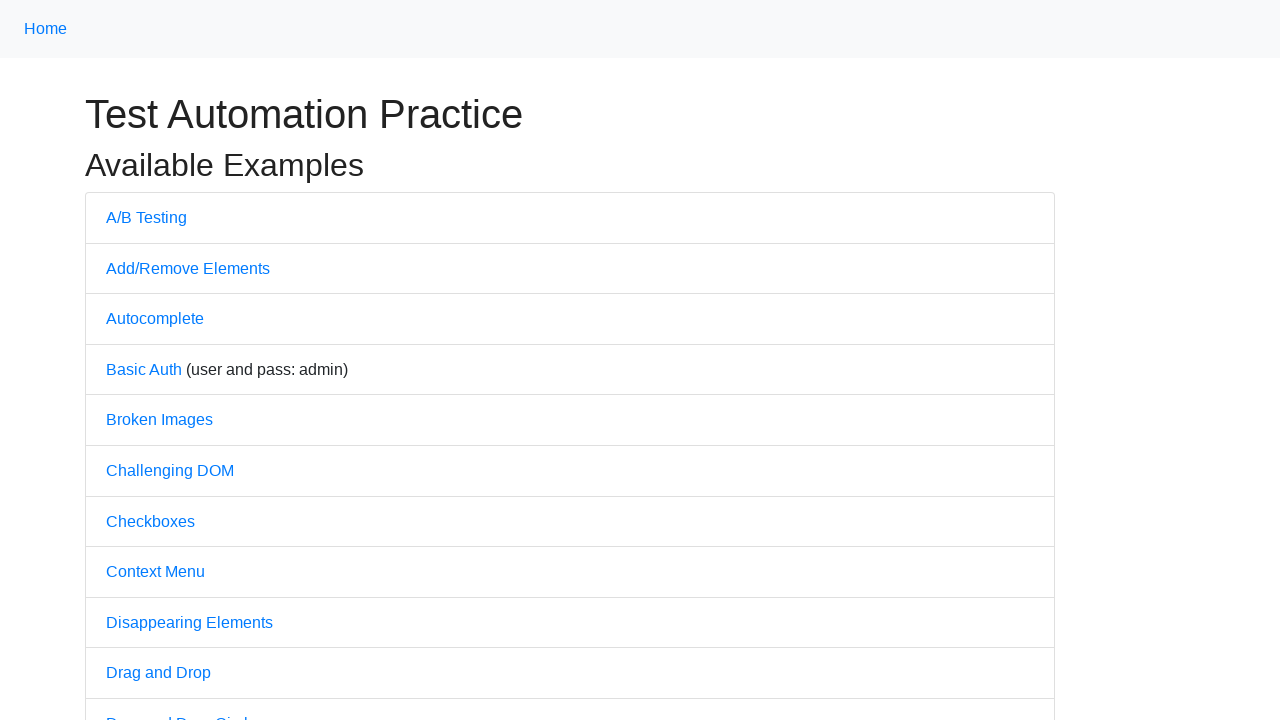